Tests the percentage calculator functionality on calculator.net by navigating to the Math section, selecting the Percentage Calculator, entering values 17 and 35, clicking Calculate, and verifying the result equals 5.95.

Starting URL: http://www.calculator.net

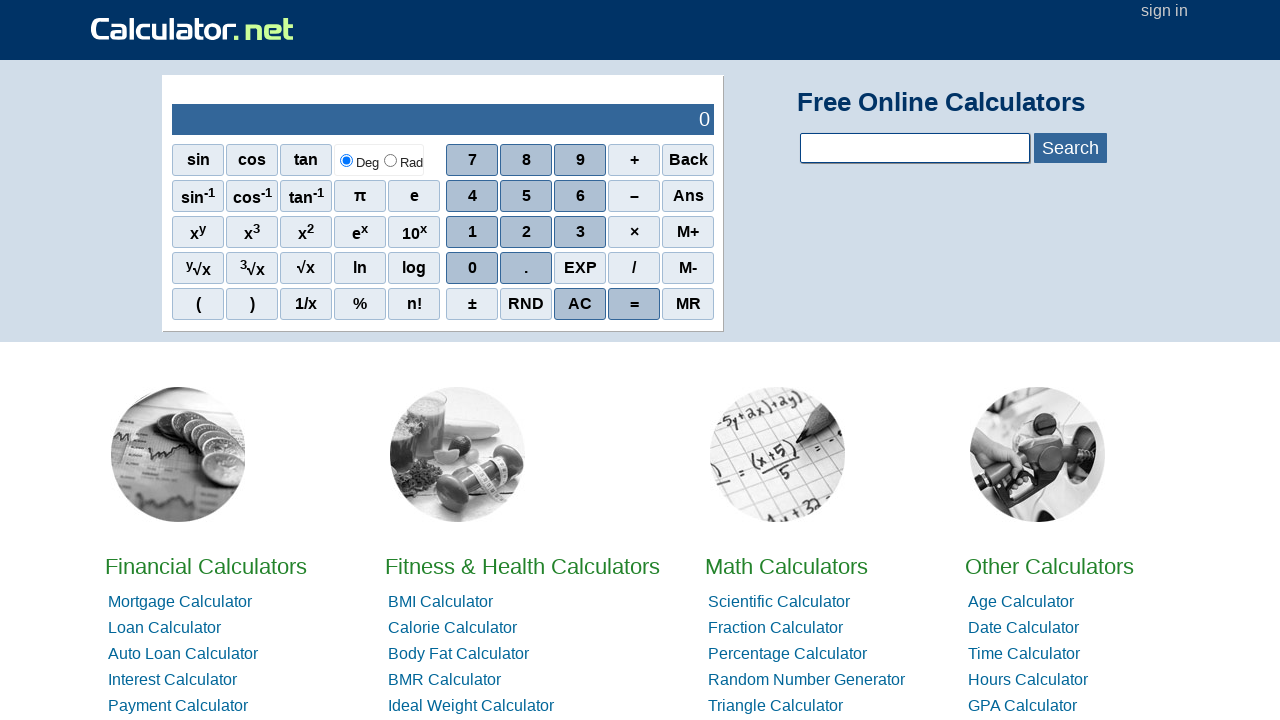

Clicked on Math Calculators link at (786, 566) on xpath=//a[contains(text(),'Math')]
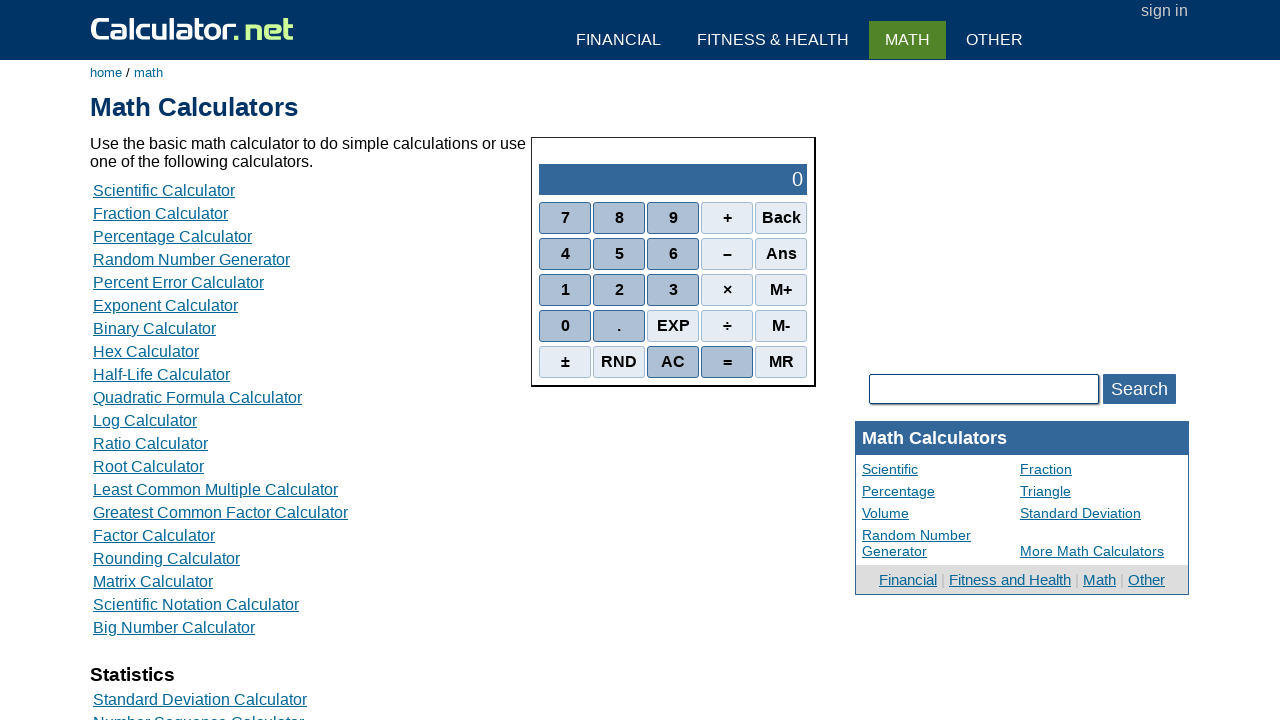

Clicked on Percentage Calculator link at (172, 236) on xpath=//a[contains(text(),'Percentage Calculator')]
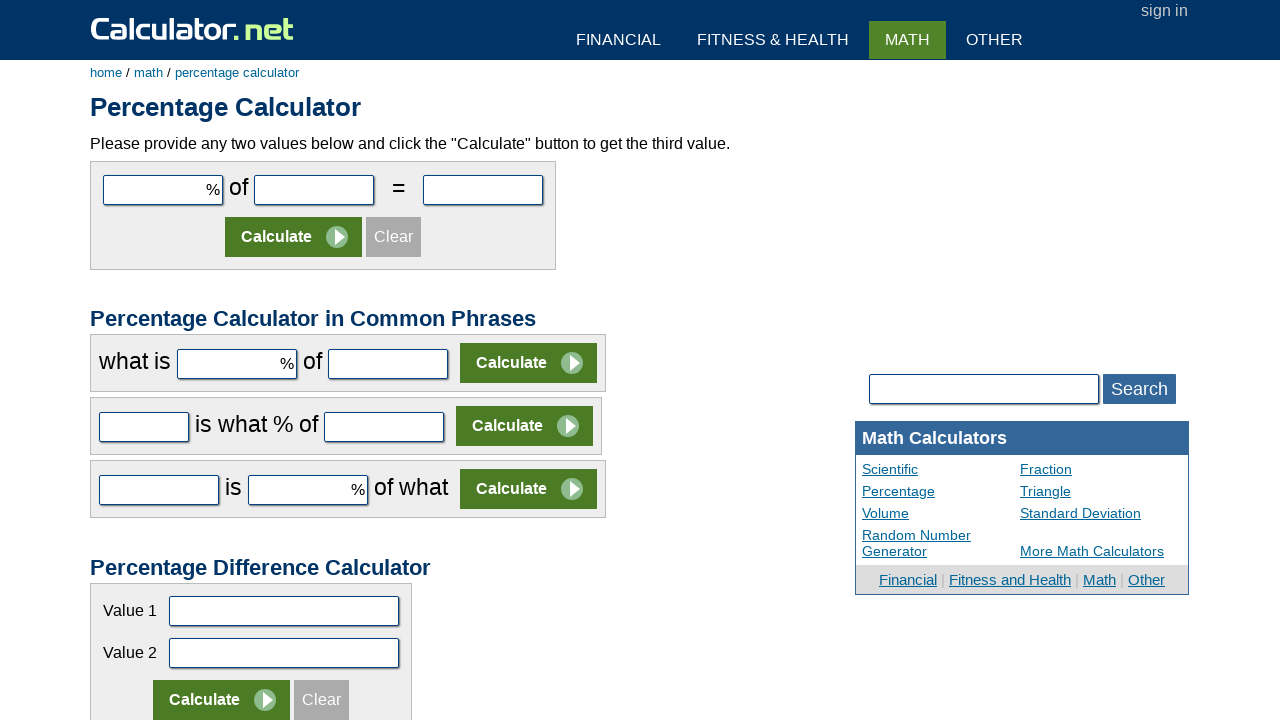

Entered value 17 in the first number field on #cpar1
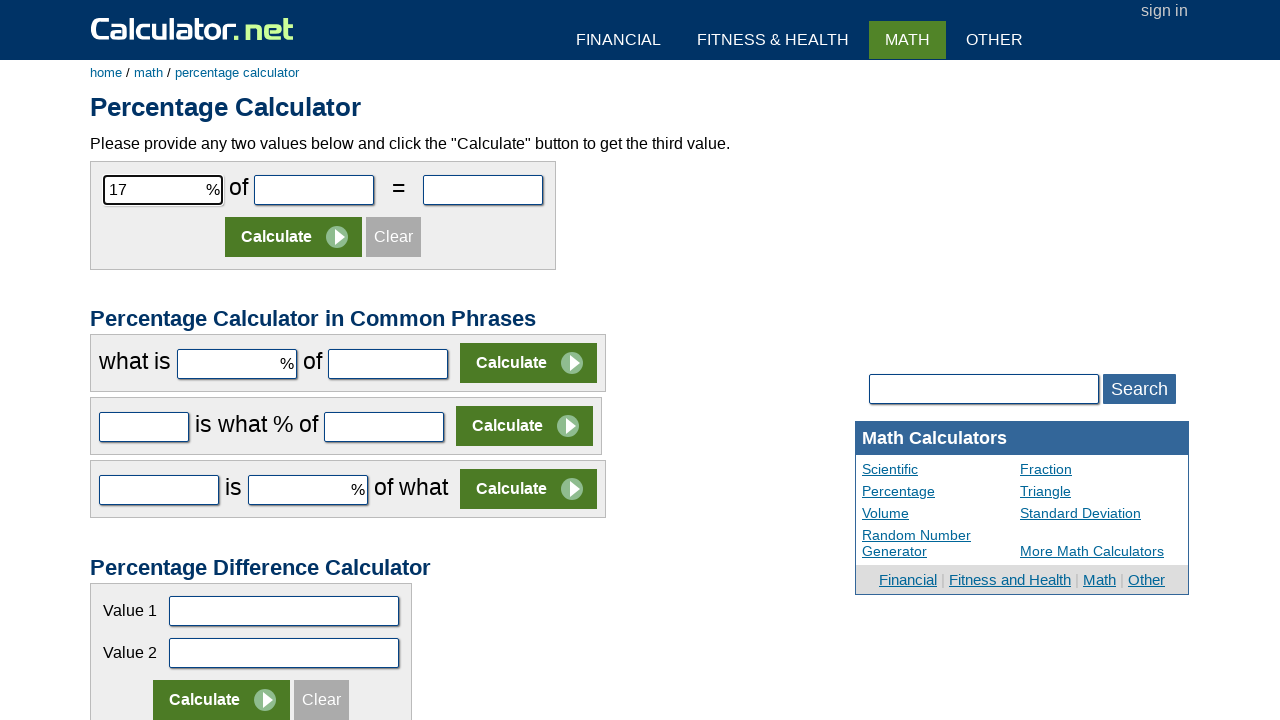

Entered value 35 in the second number field on #cpar2
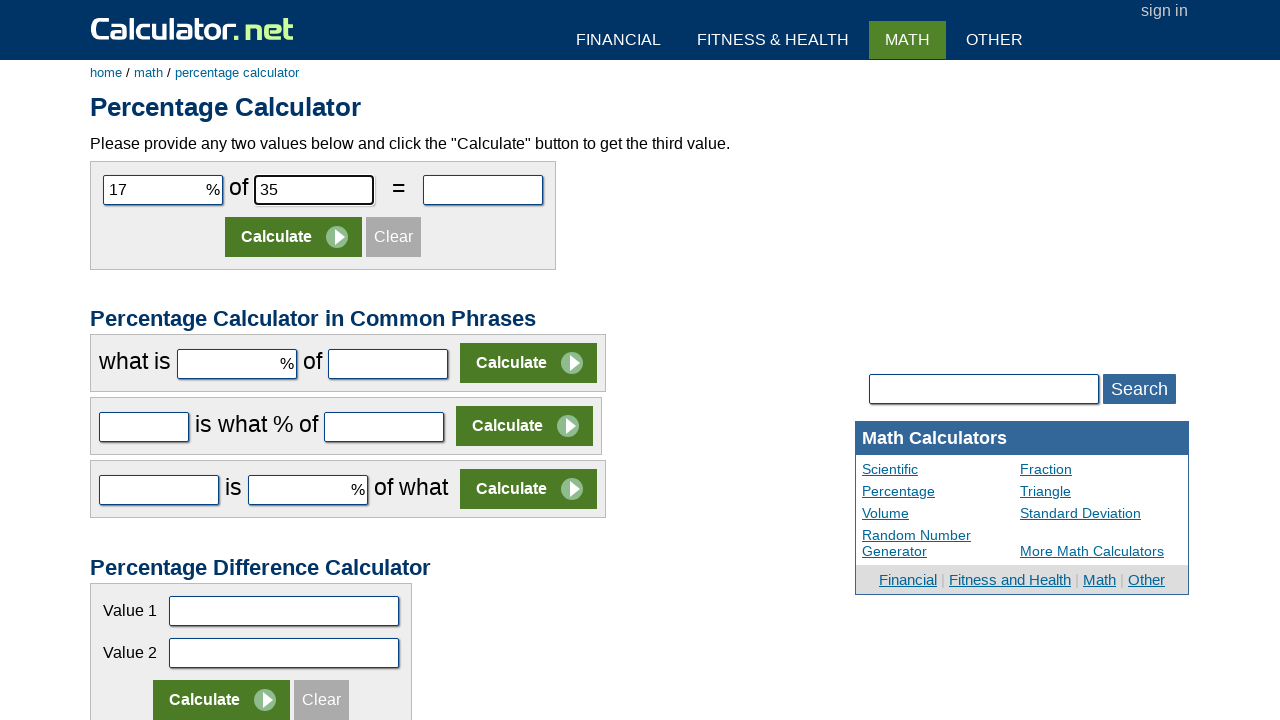

Clicked Calculate button at (294, 237) on (//input[contains(@value,'Calculate')])[1]
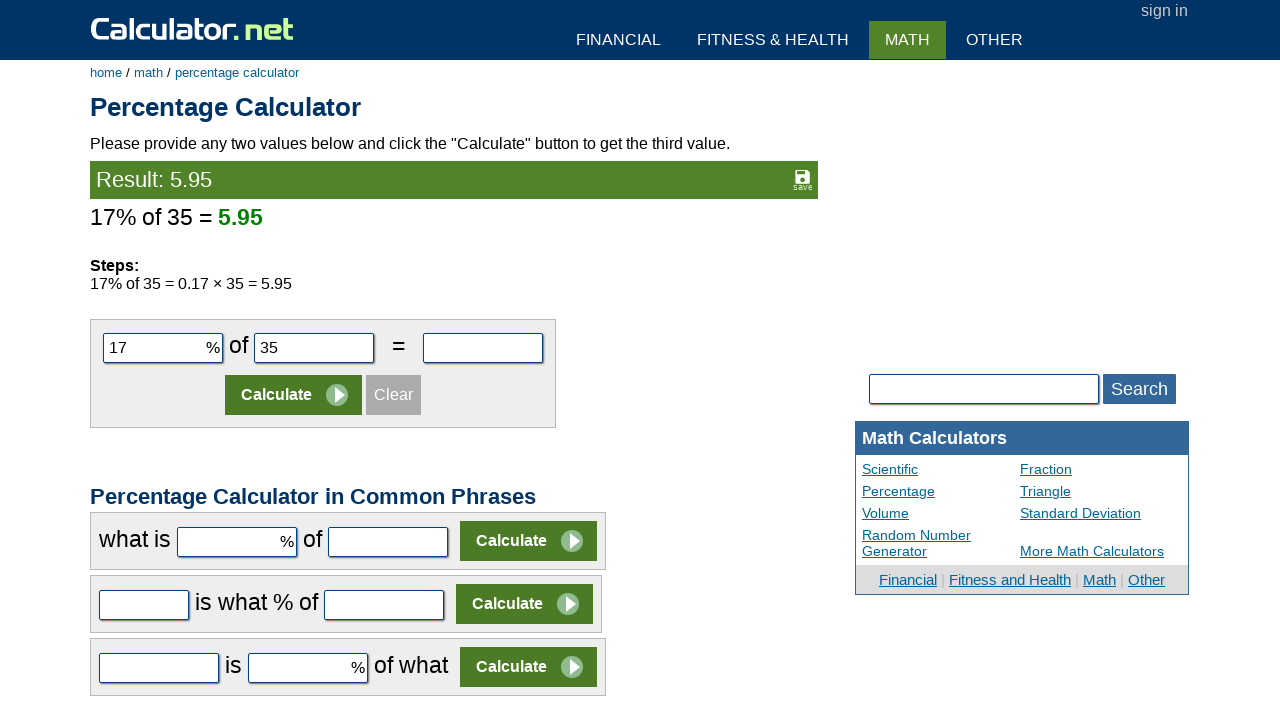

Result element loaded and visible
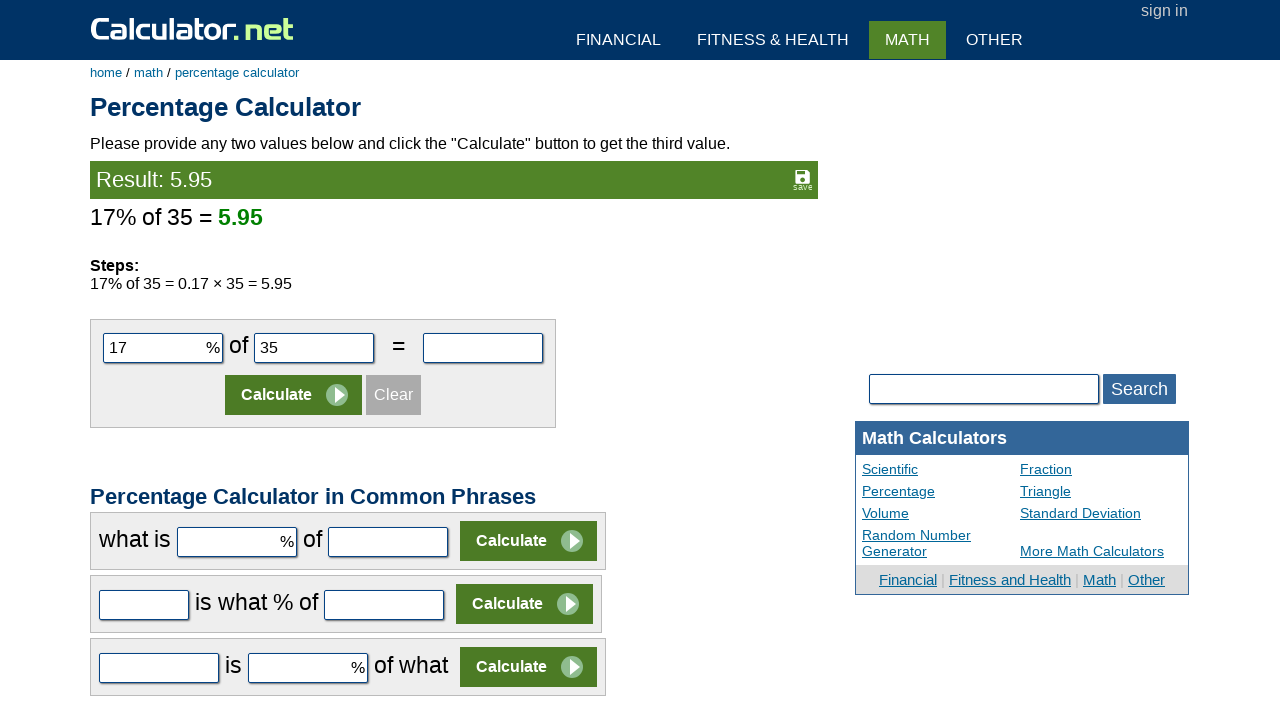

Retrieved result value: 5.95
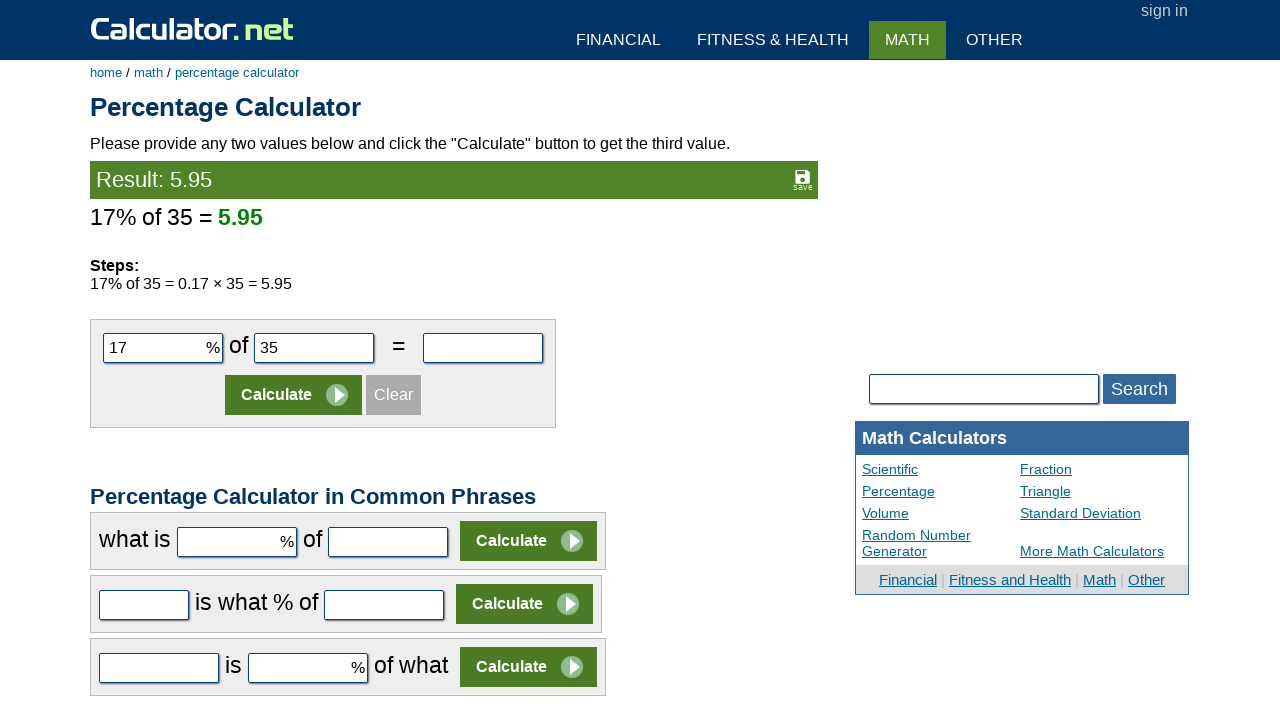

Verified result equals 5.95
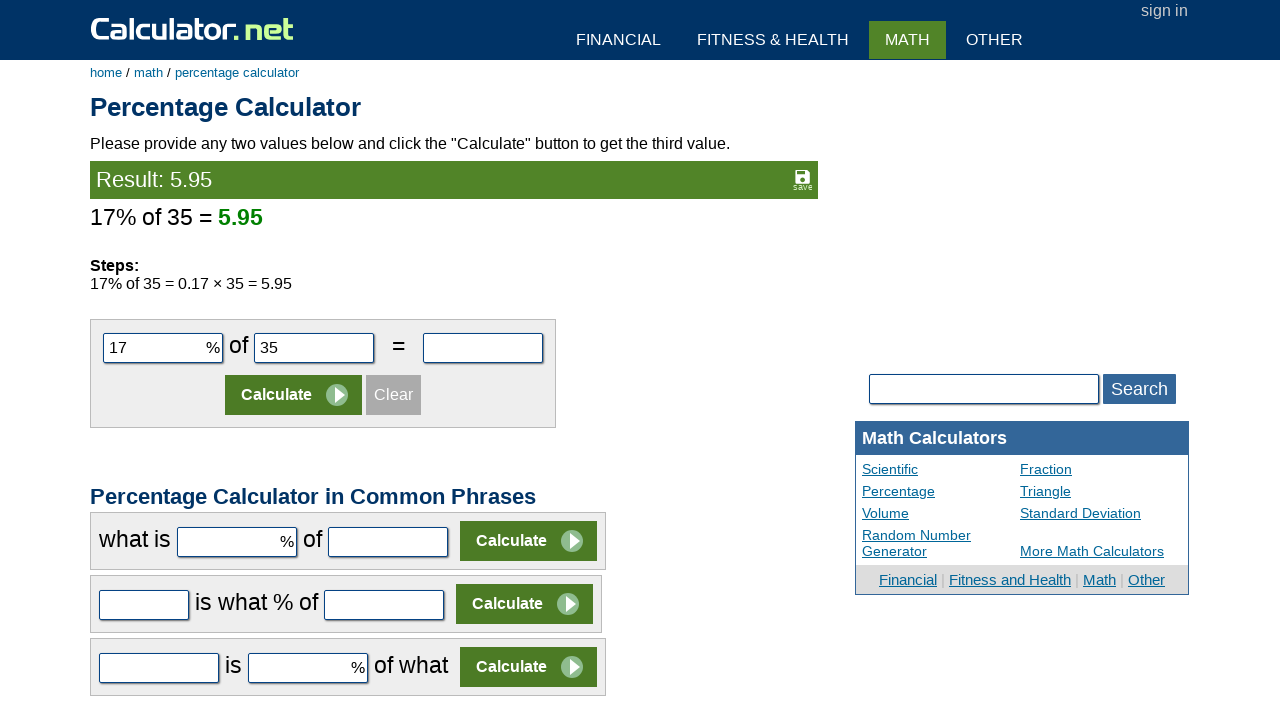

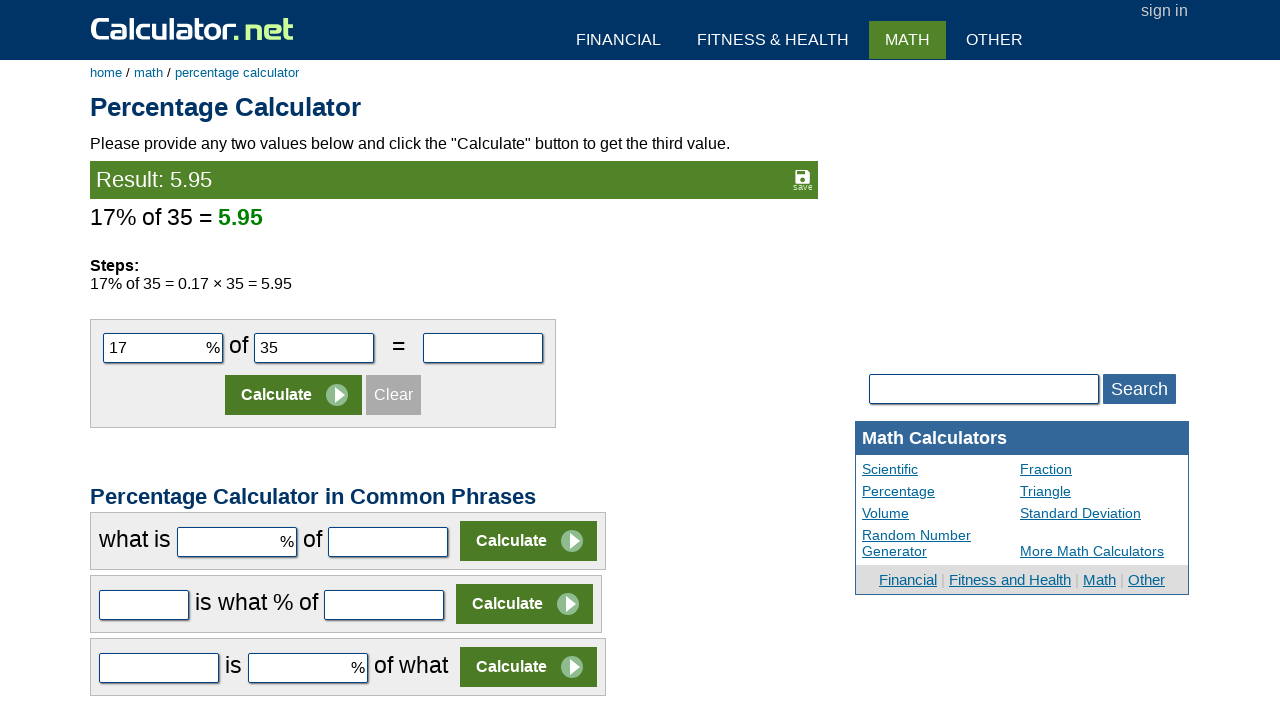